Tests the Add/Remove Elements functionality by navigating to the page, adding two elements, and then deleting both of them

Starting URL: https://the-internet.herokuapp.com/

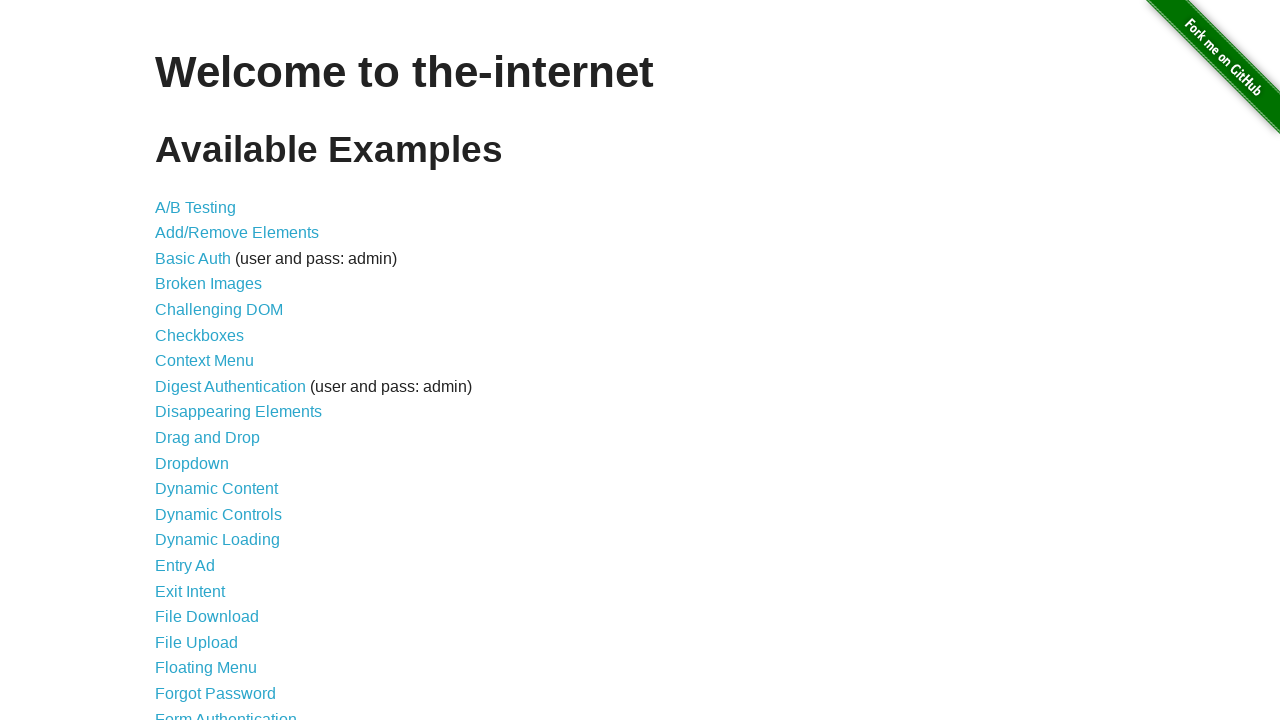

Clicked on Add/Remove Elements link at (237, 233) on xpath=//a[normalize-space()='Add/Remove Elements']
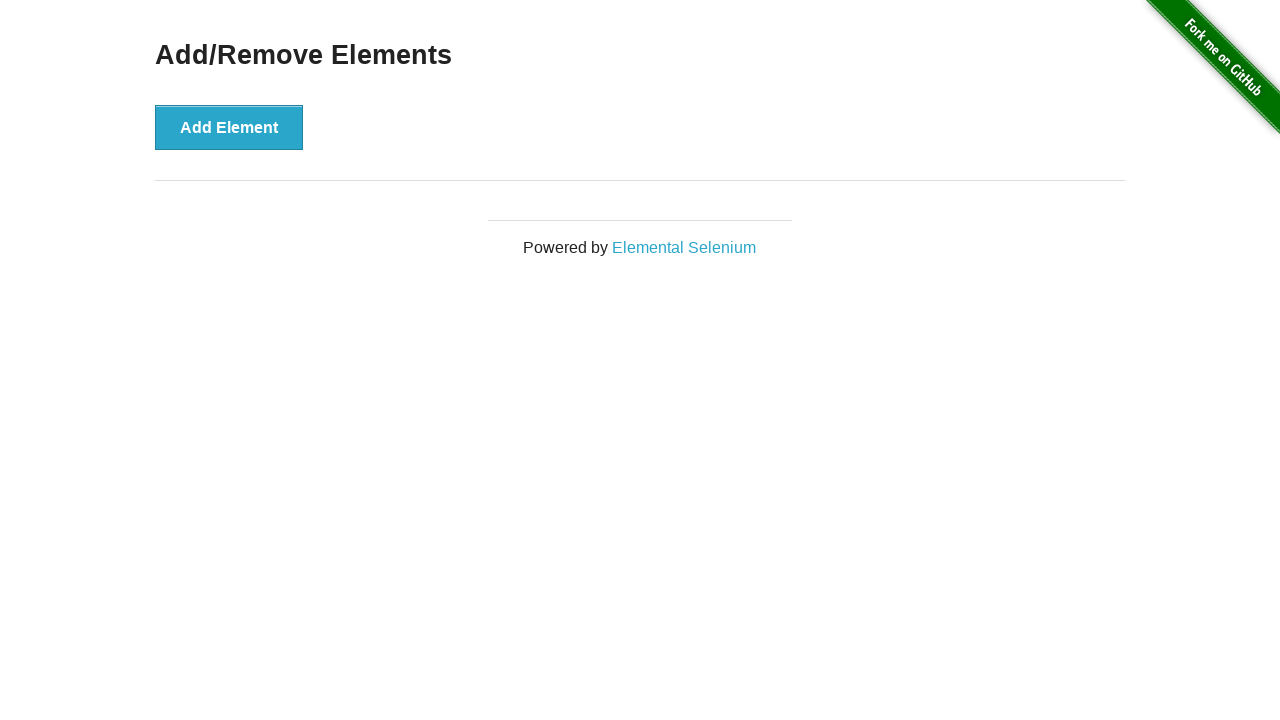

Add Element button loaded on page
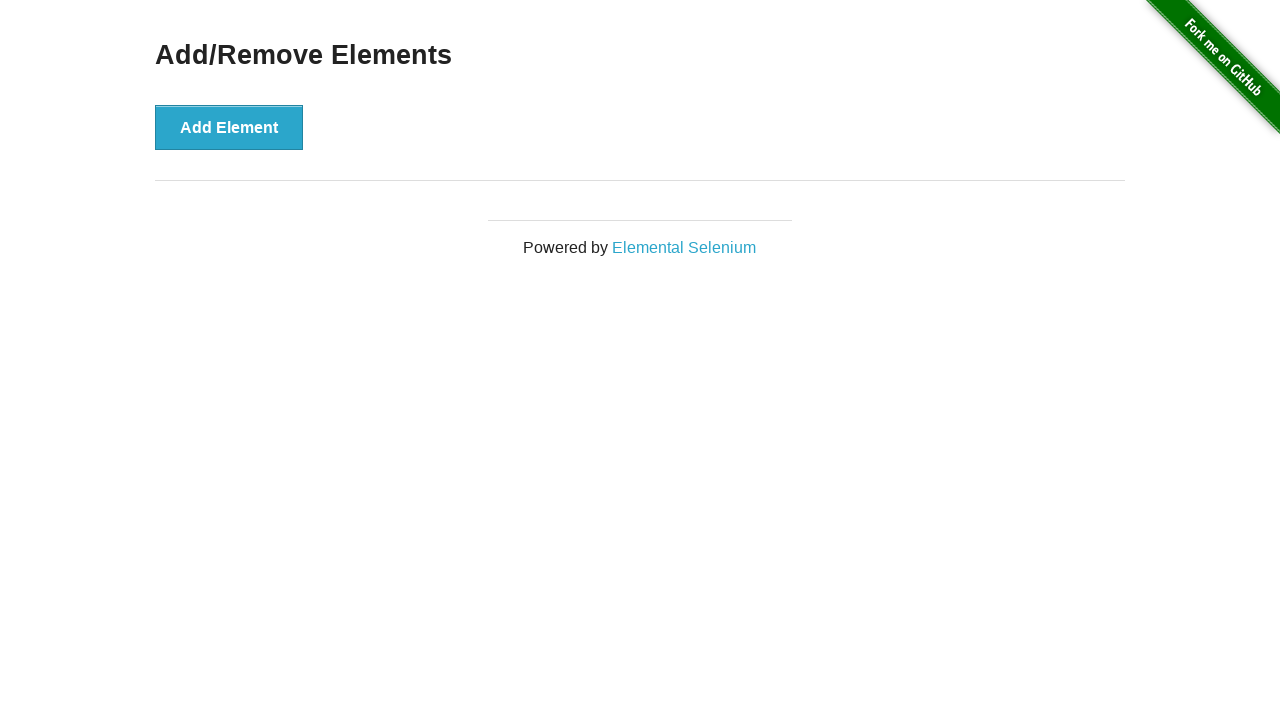

Added first element by clicking Add Element button at (229, 127) on xpath=//button[normalize-space()='Add Element']
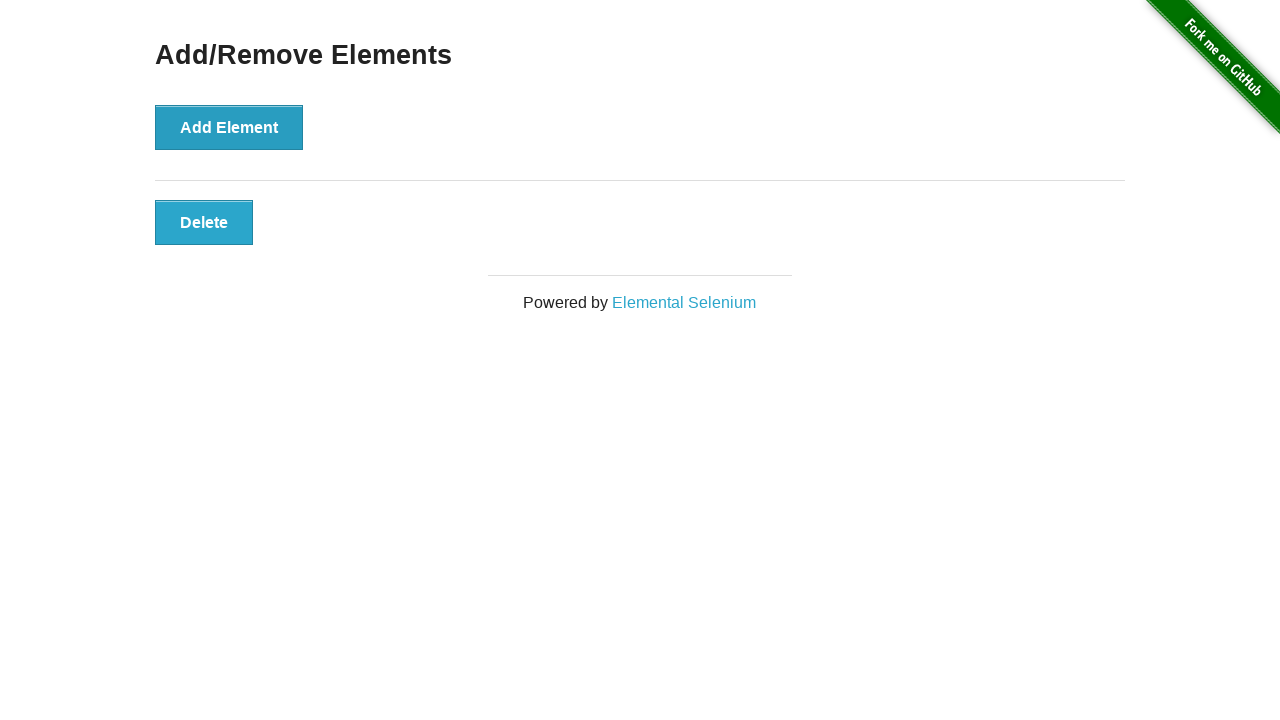

Added second element by clicking Add Element button at (229, 127) on xpath=//button[normalize-space()='Add Element']
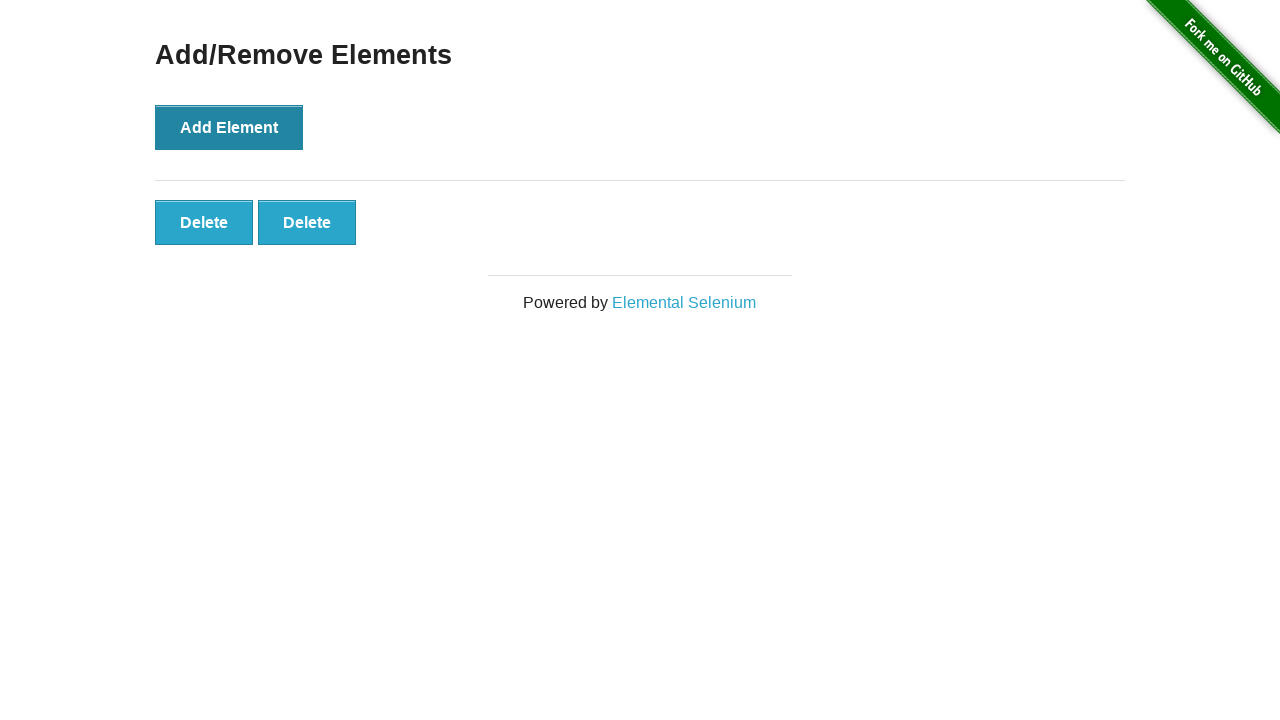

Delete buttons appeared for added elements
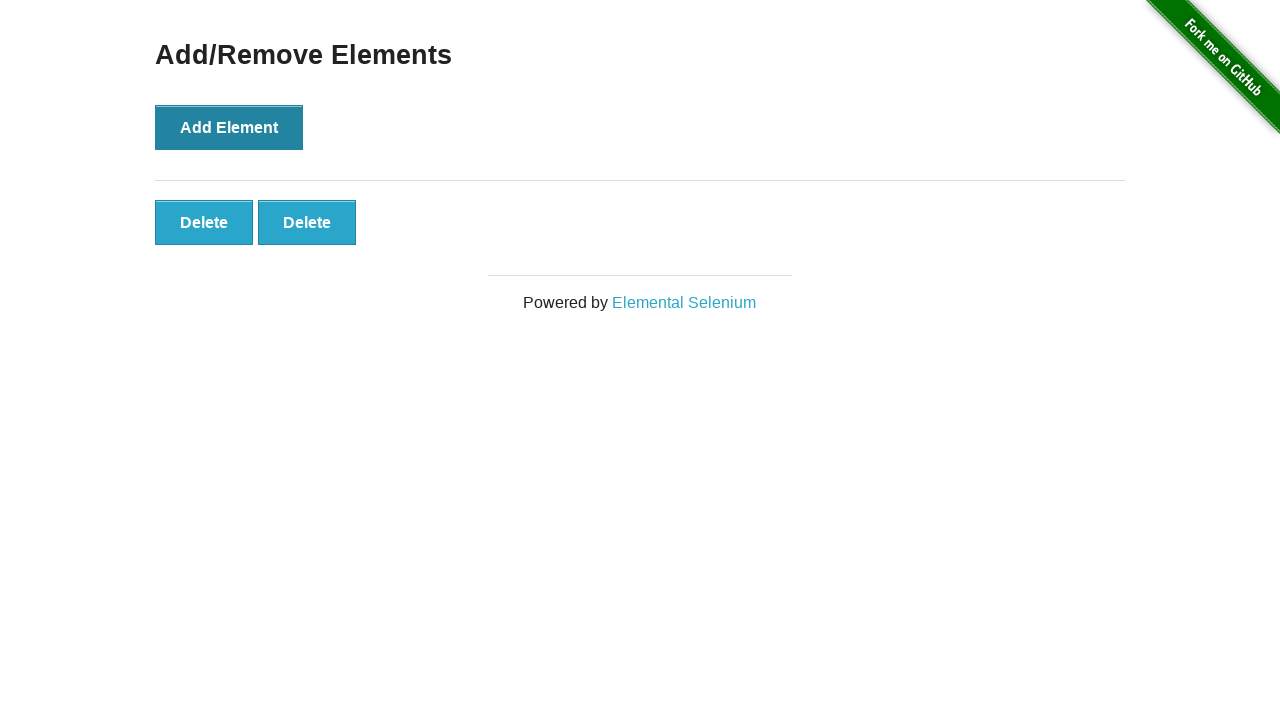

Deleted first added element at (204, 222) on xpath=//div[@id='elements']/button[1]
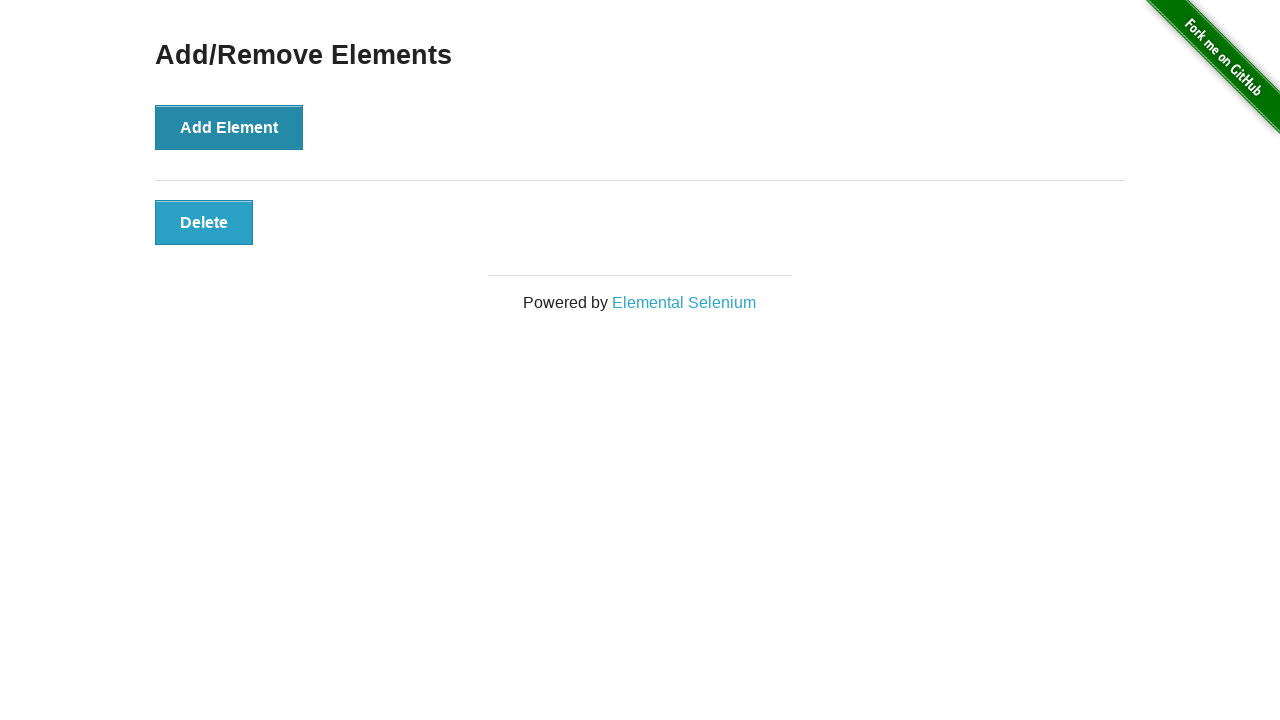

Deleted second added element at (204, 222) on xpath=//div[@id='elements']/button[1]
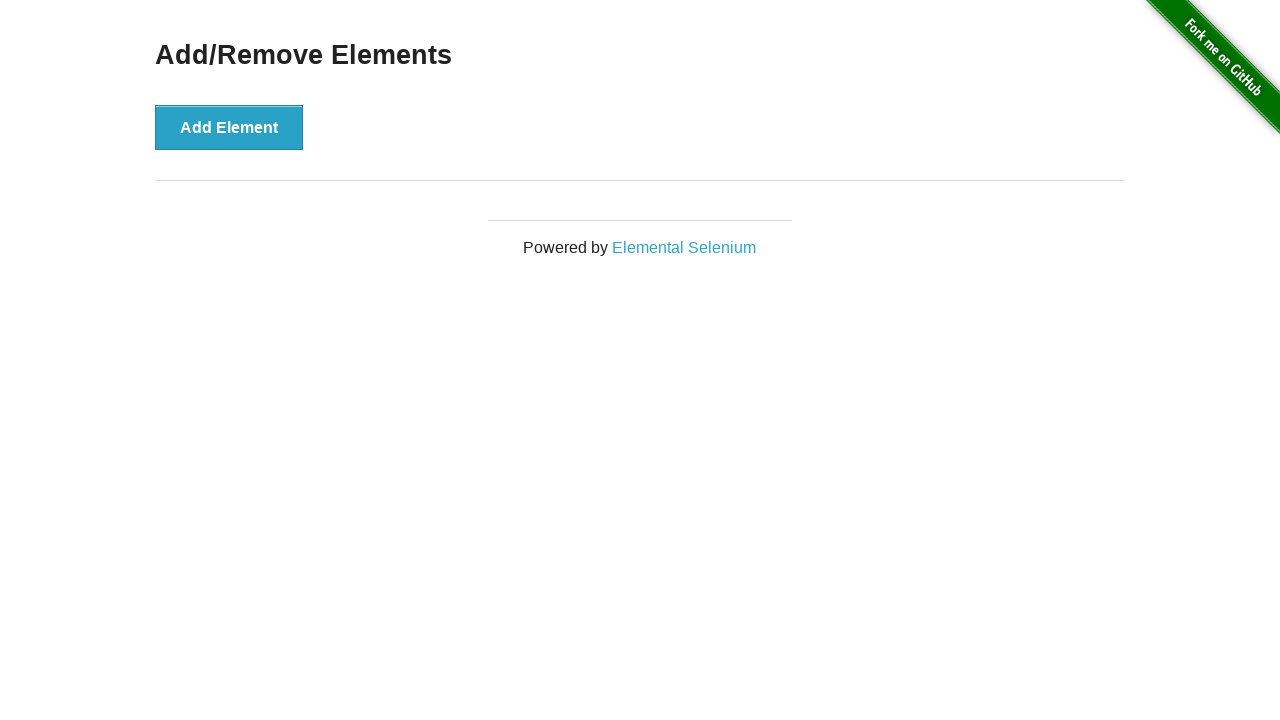

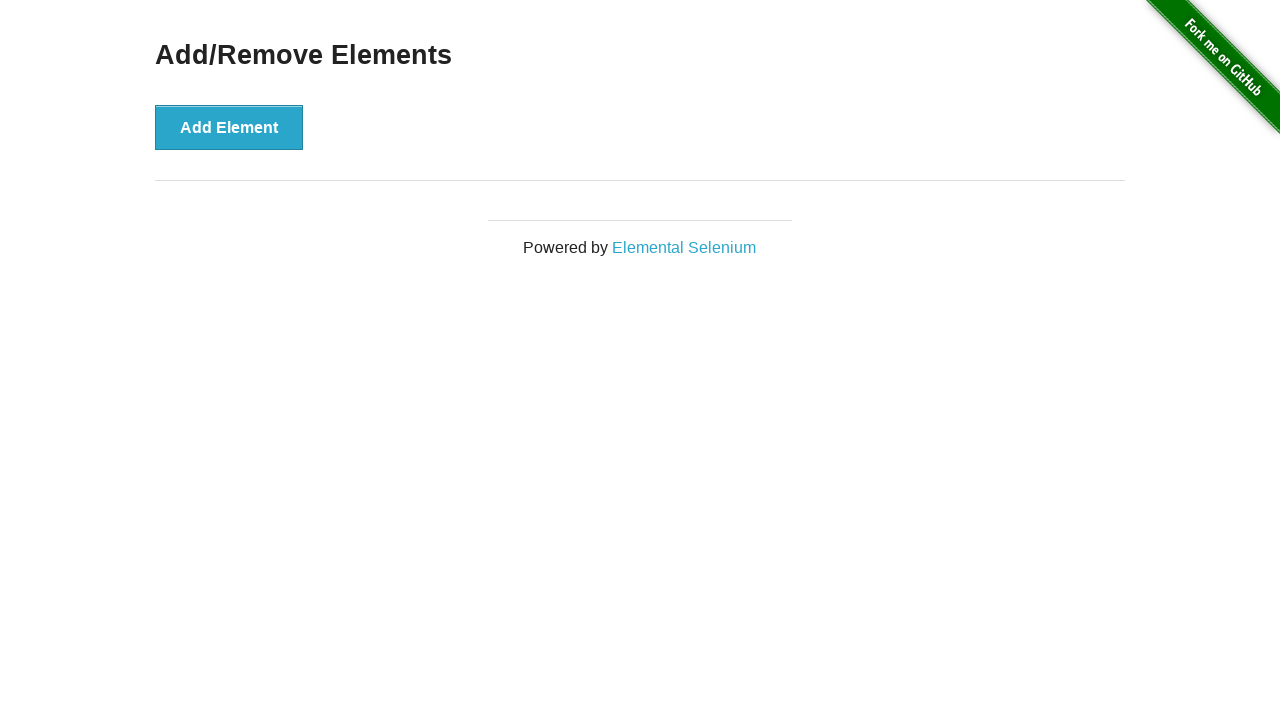